Tests iframe handling by switching to an iframe and reading the heading text within it

Starting URL: https://demoqa.com/frames

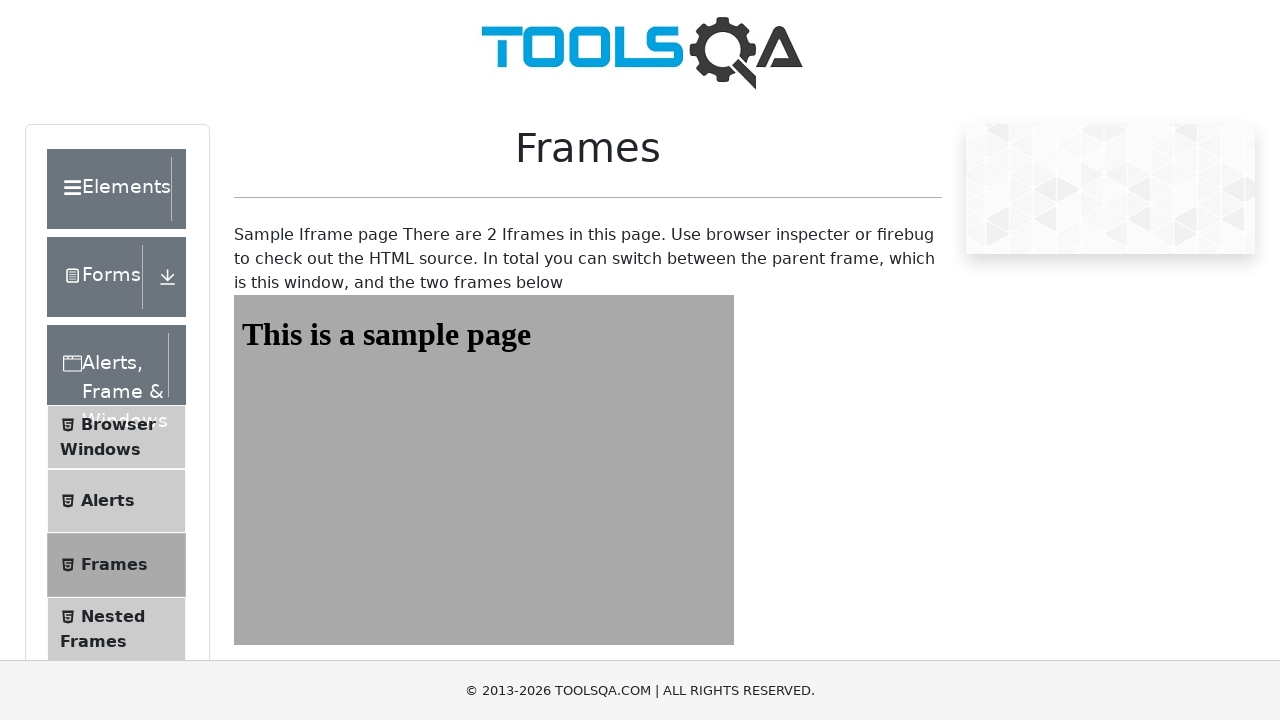

Navigated to frames demo page
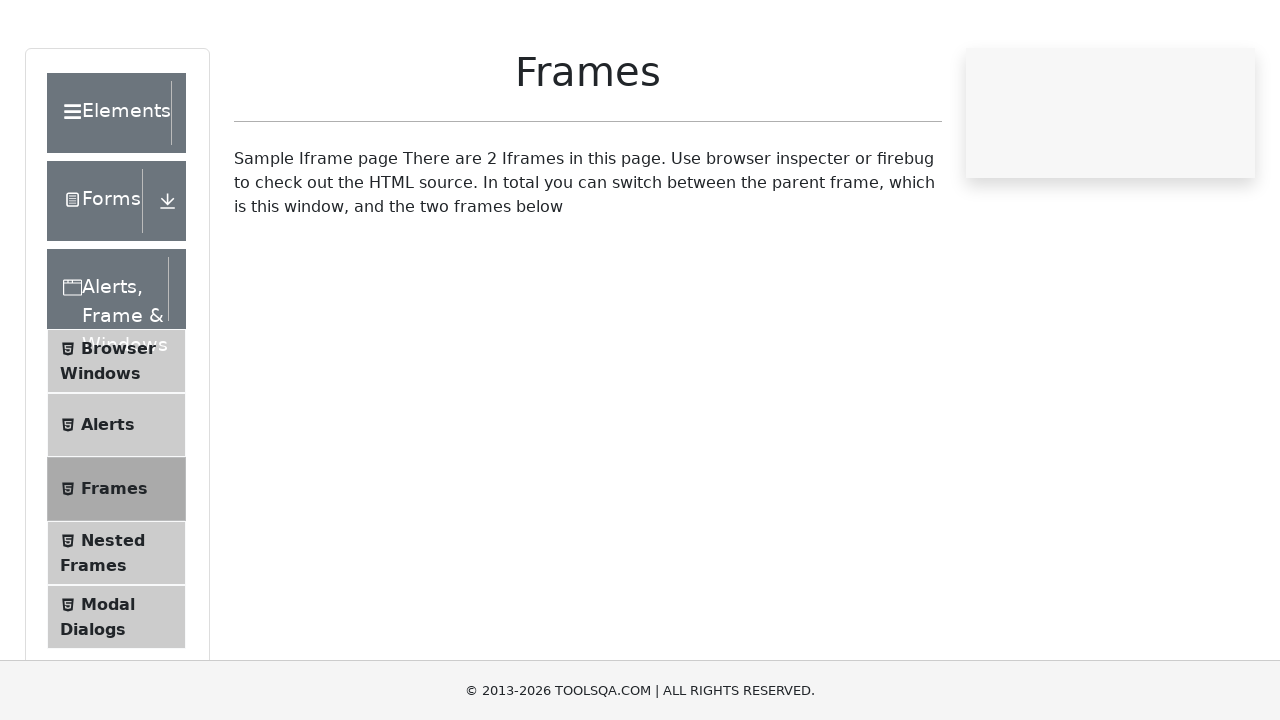

Located iframe with id 'frame1'
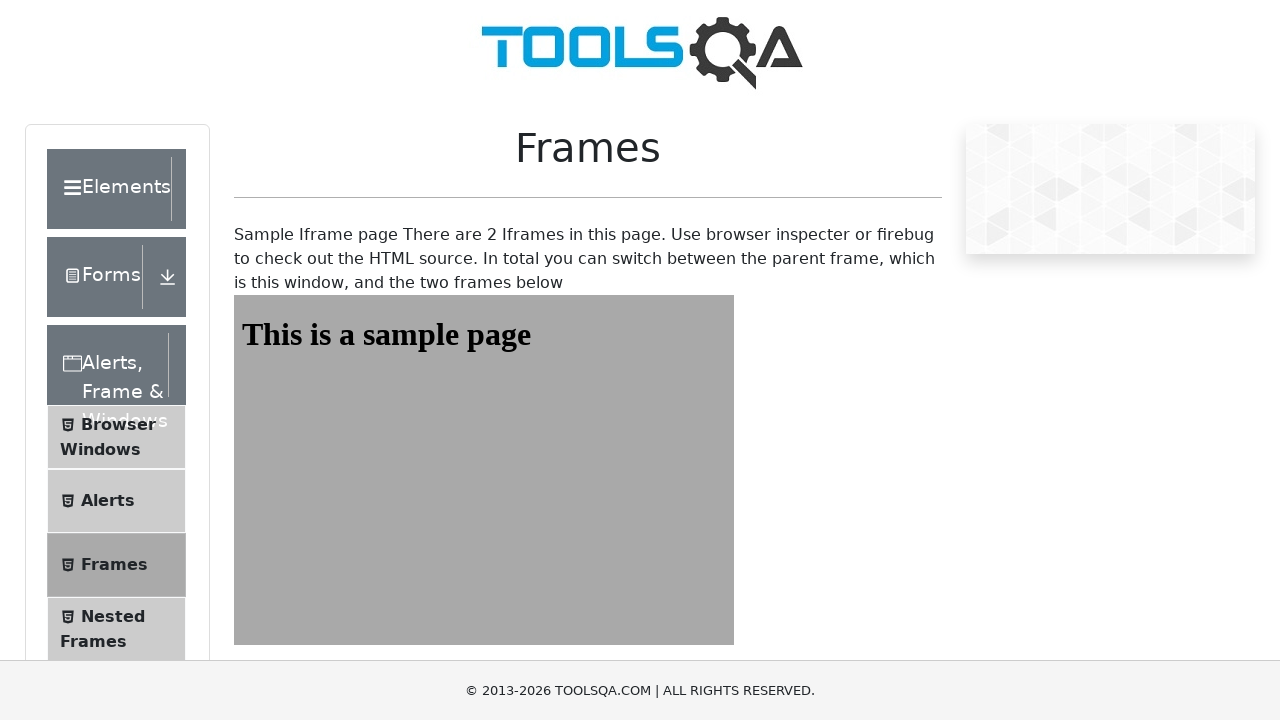

Located heading element within iframe
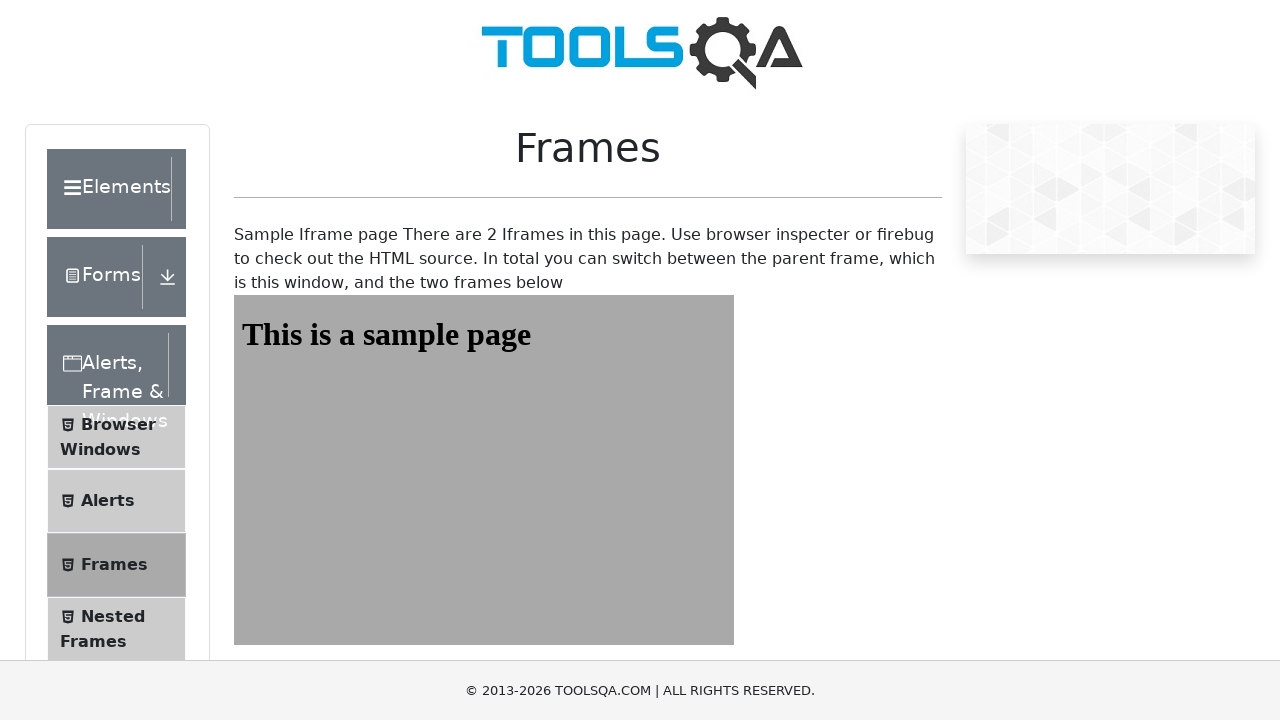

Retrieved heading text: 'This is a sample page'
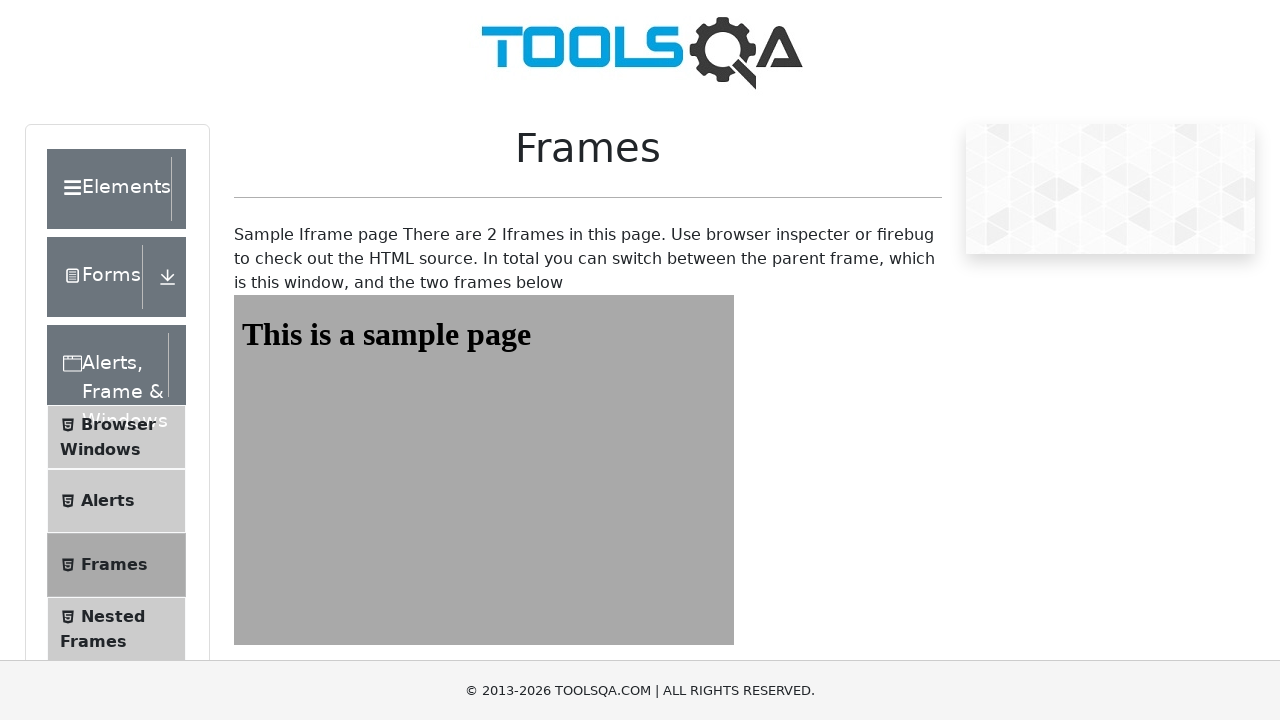

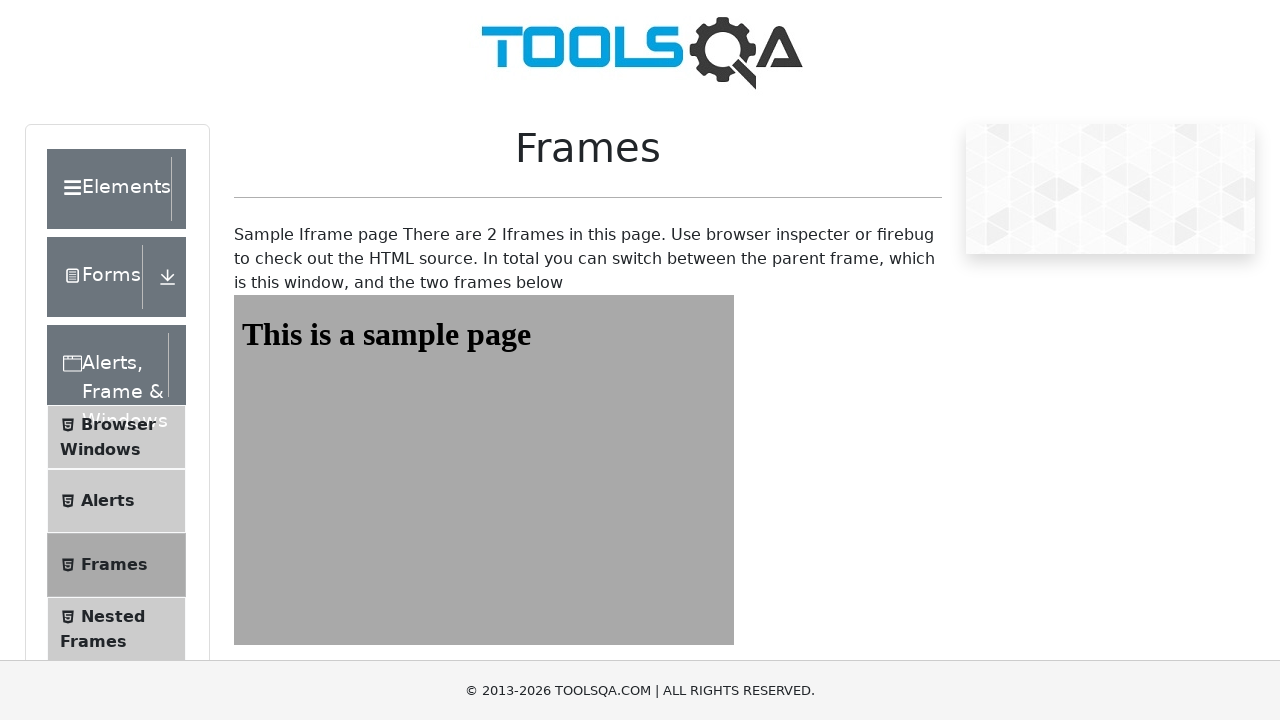